Tests that other controls are hidden when editing a todo item by double-clicking to enter edit mode.

Starting URL: https://demo.playwright.dev/todomvc

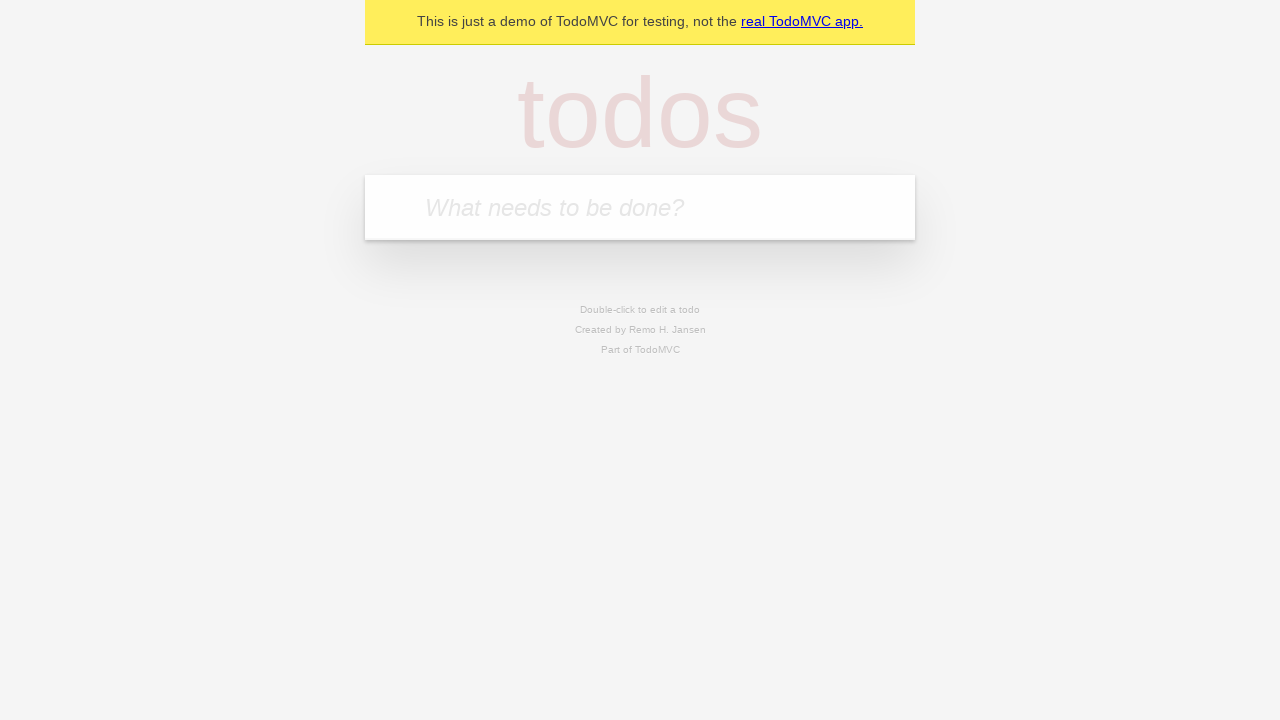

Filled input field with 'buy some cheese' on internal:attr=[placeholder="What needs to be done?"i]
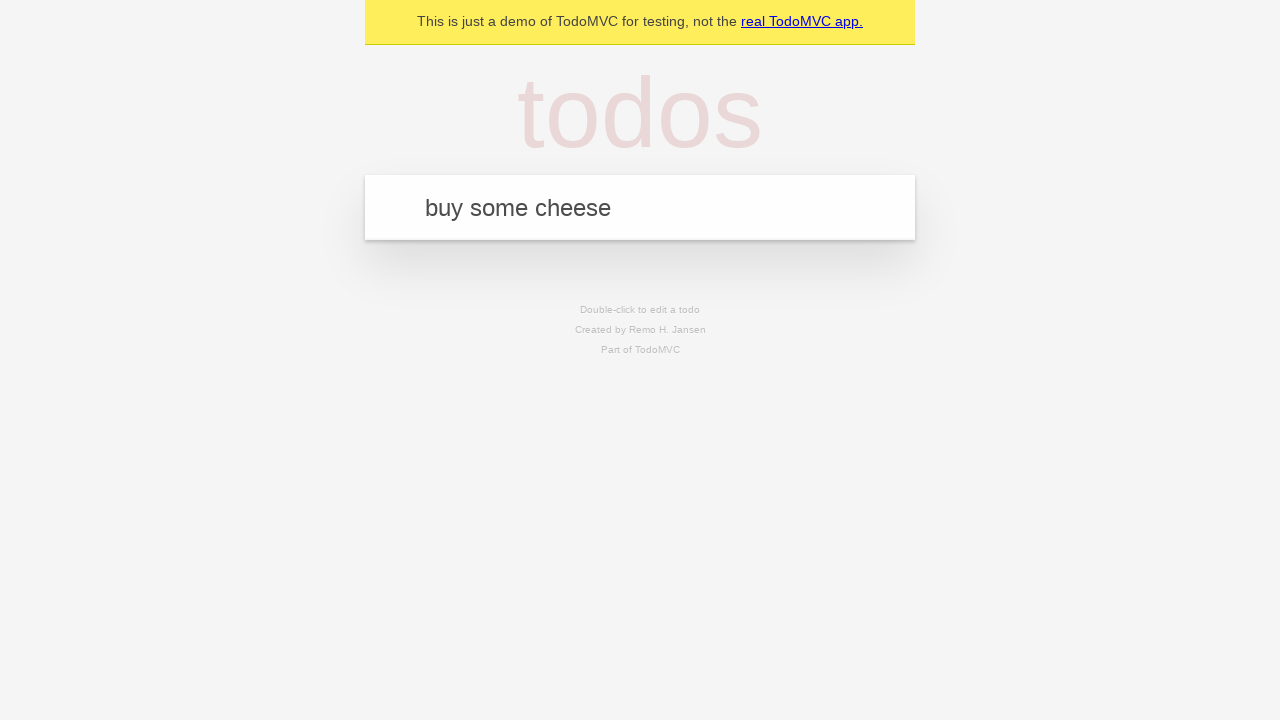

Pressed Enter to create first todo item on internal:attr=[placeholder="What needs to be done?"i]
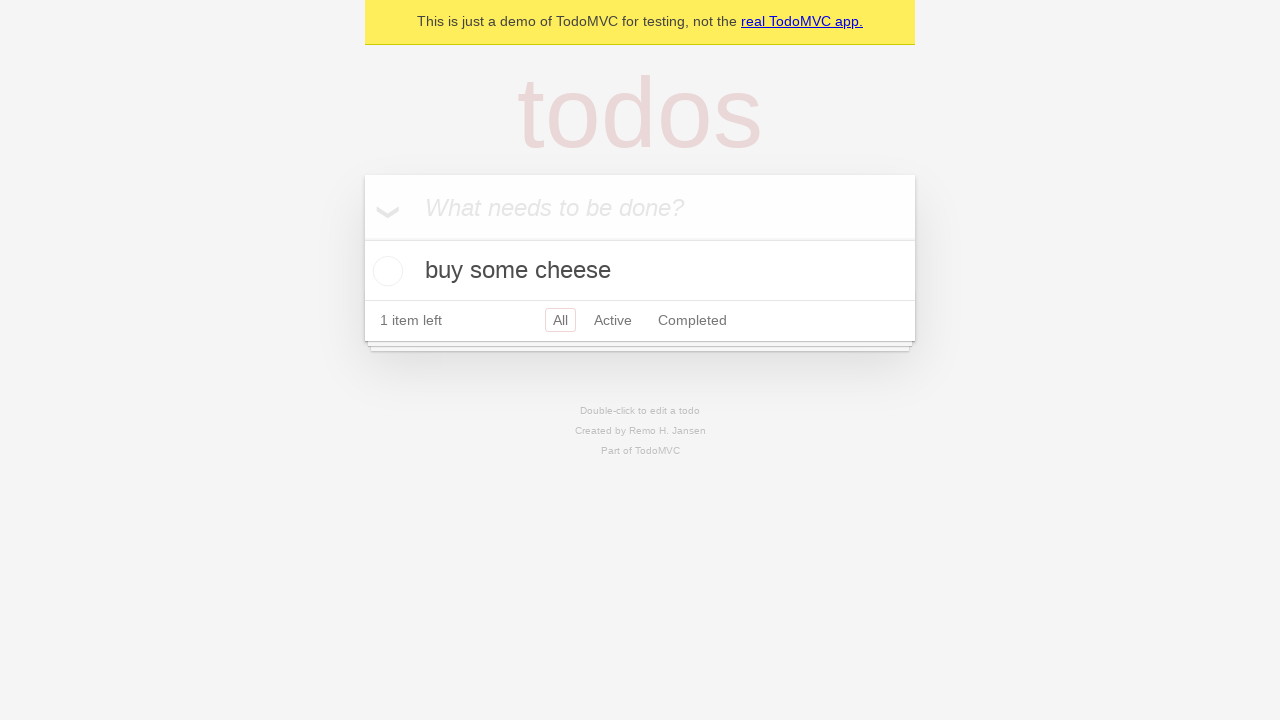

Filled input field with 'feed the cat' on internal:attr=[placeholder="What needs to be done?"i]
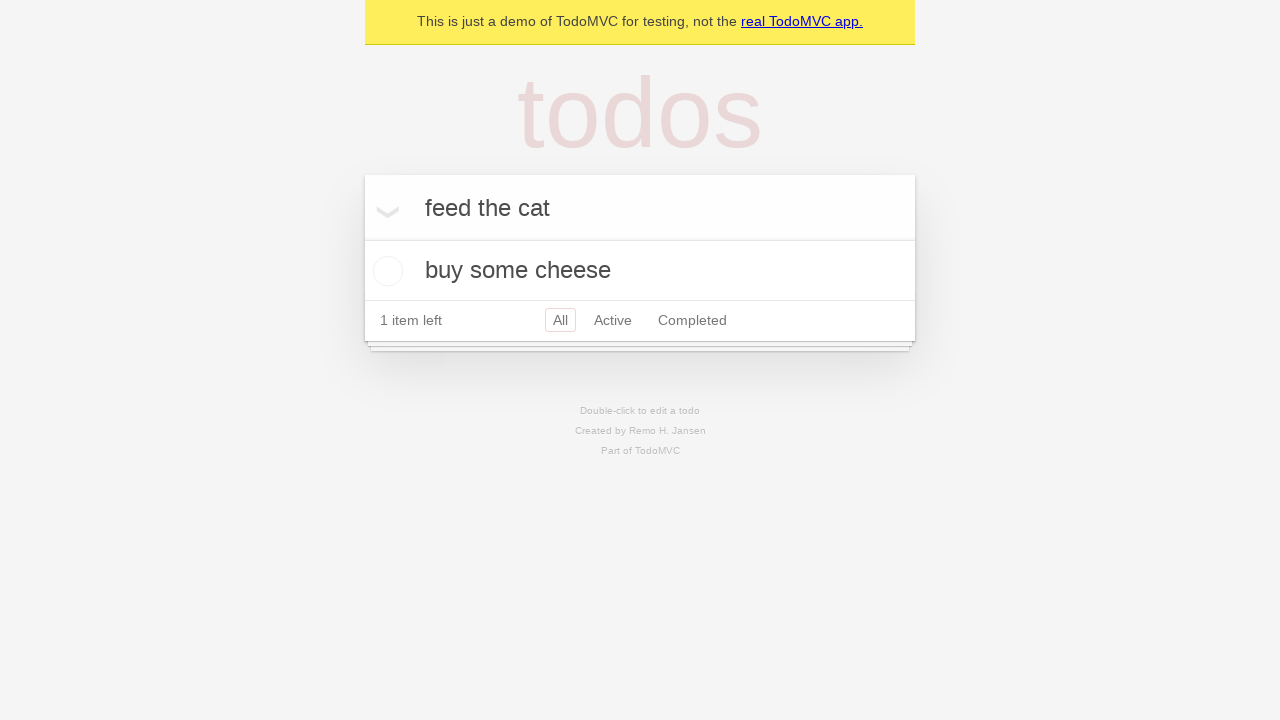

Pressed Enter to create second todo item on internal:attr=[placeholder="What needs to be done?"i]
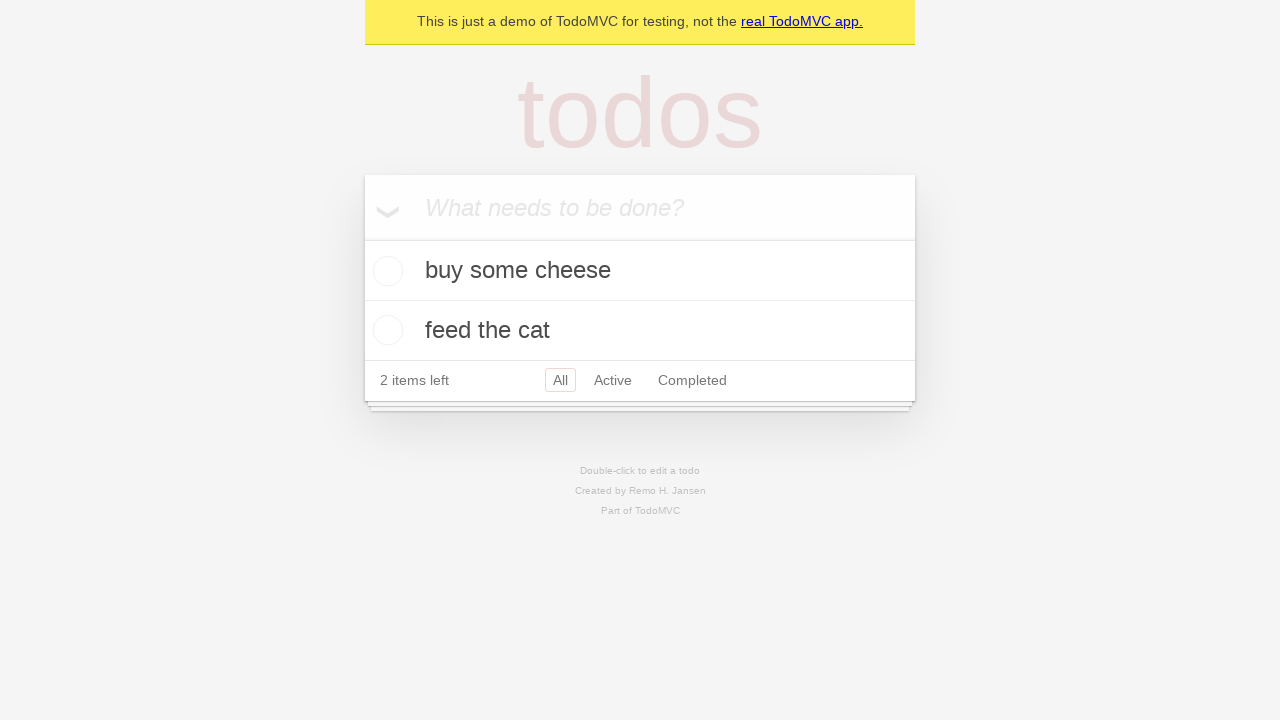

Filled input field with 'book a doctors appointment' on internal:attr=[placeholder="What needs to be done?"i]
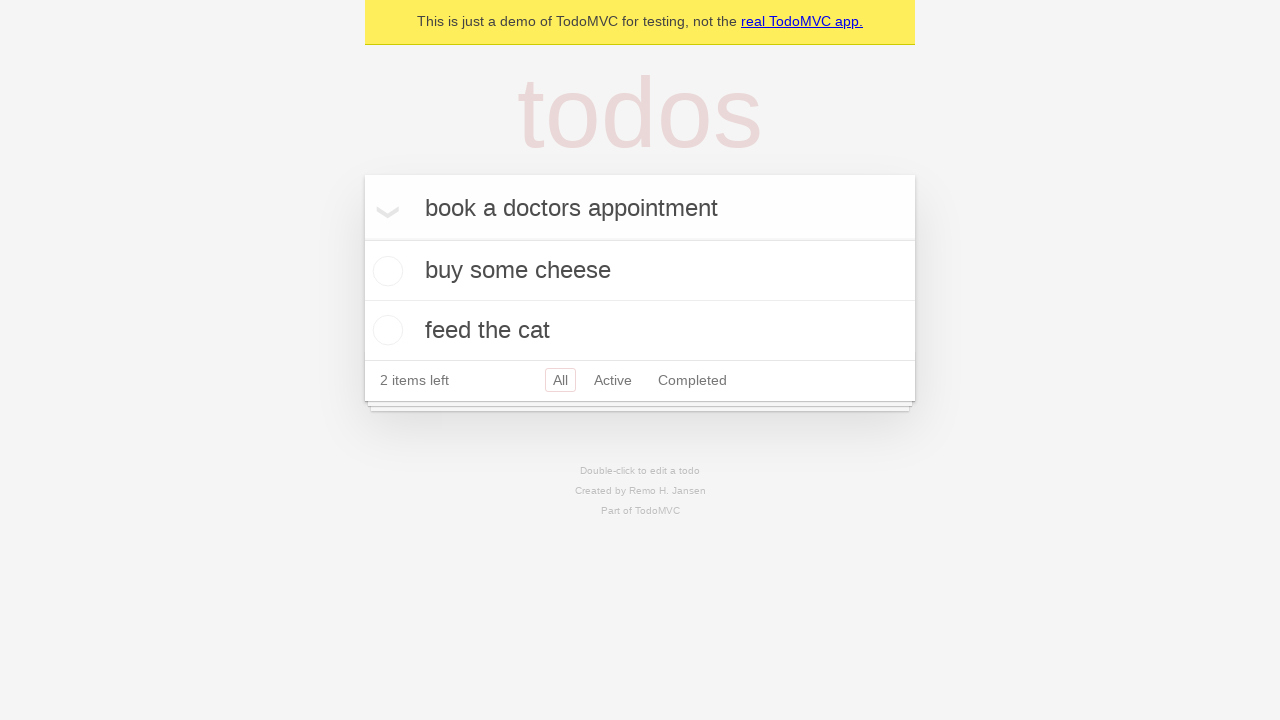

Pressed Enter to create third todo item on internal:attr=[placeholder="What needs to be done?"i]
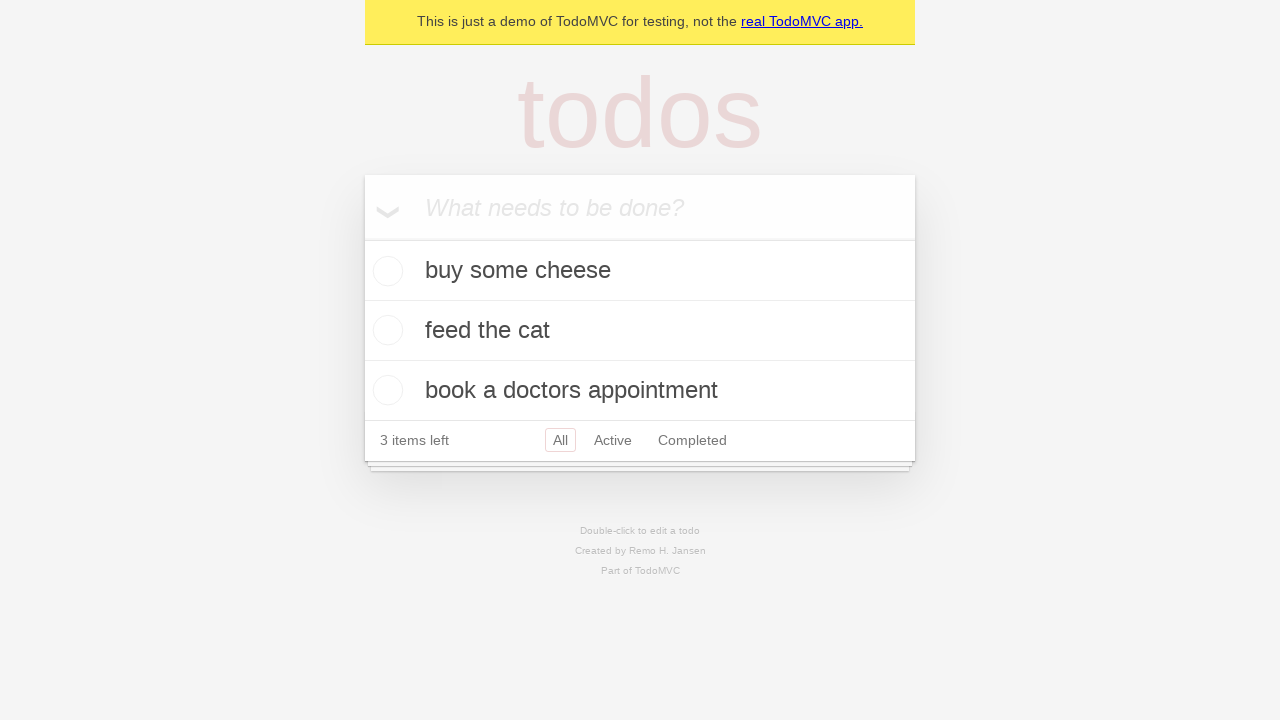

Double-clicked second todo item to enter edit mode at (640, 331) on internal:testid=[data-testid="todo-item"s] >> nth=1
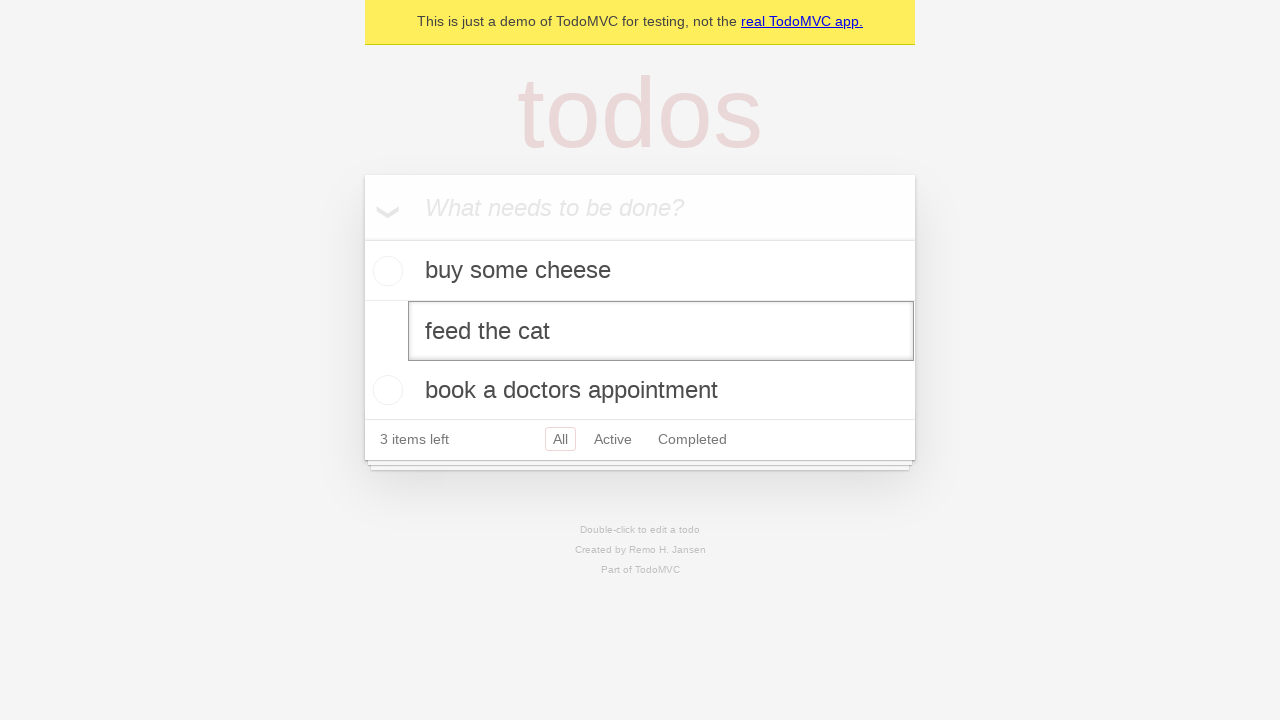

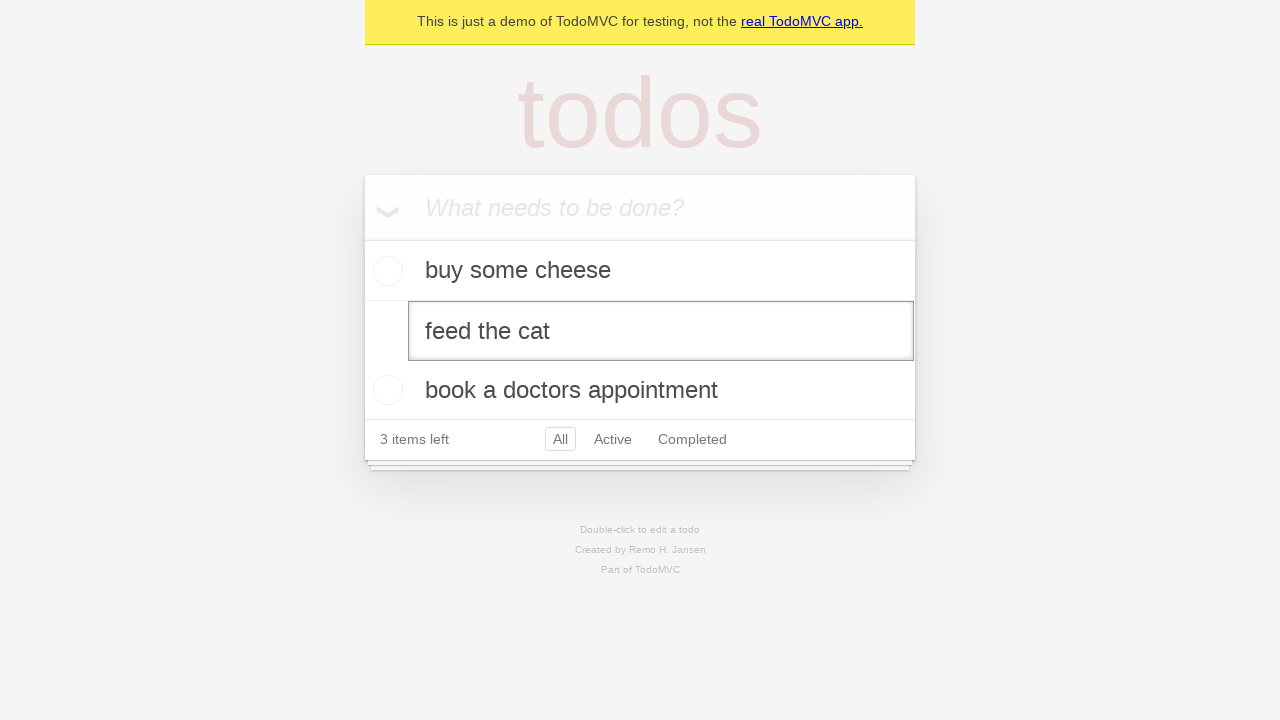